Tests frame handling functionality by interacting with elements inside regular frames and nested frames, then counting total frames on the page

Starting URL: https://www.leafground.com/frame.xhtml

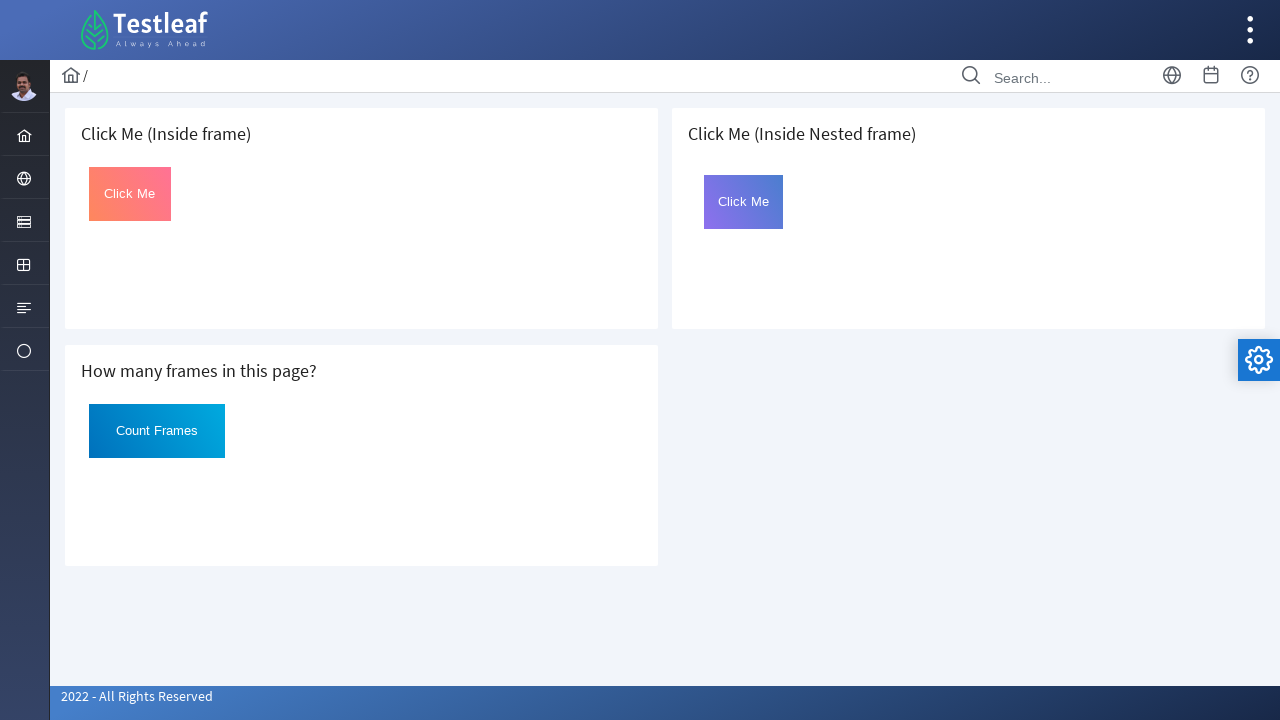

Located first iframe on the page
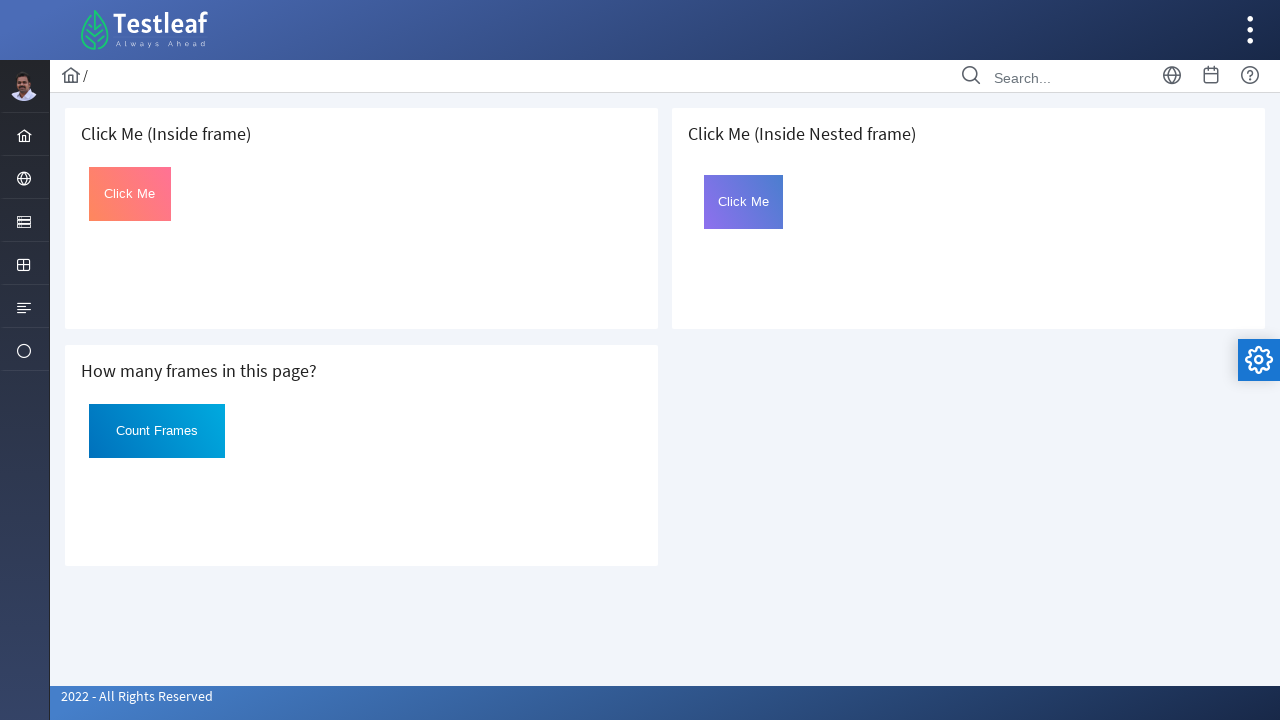

Clicked 'Click Me' button in first frame at (130, 194) on iframe >> nth=0 >> internal:control=enter-frame >> xpath=(//button[text()='Click
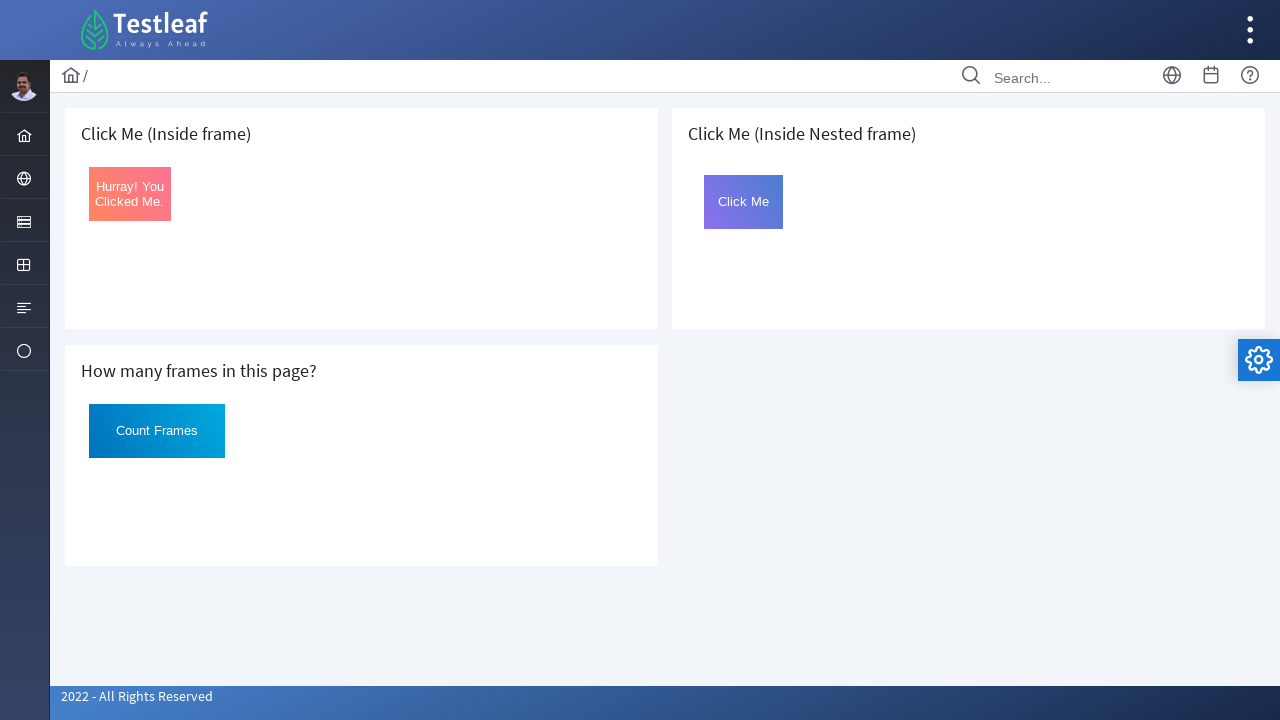

Retrieved button text from first frame: 'Hurray! You Clicked Me.'
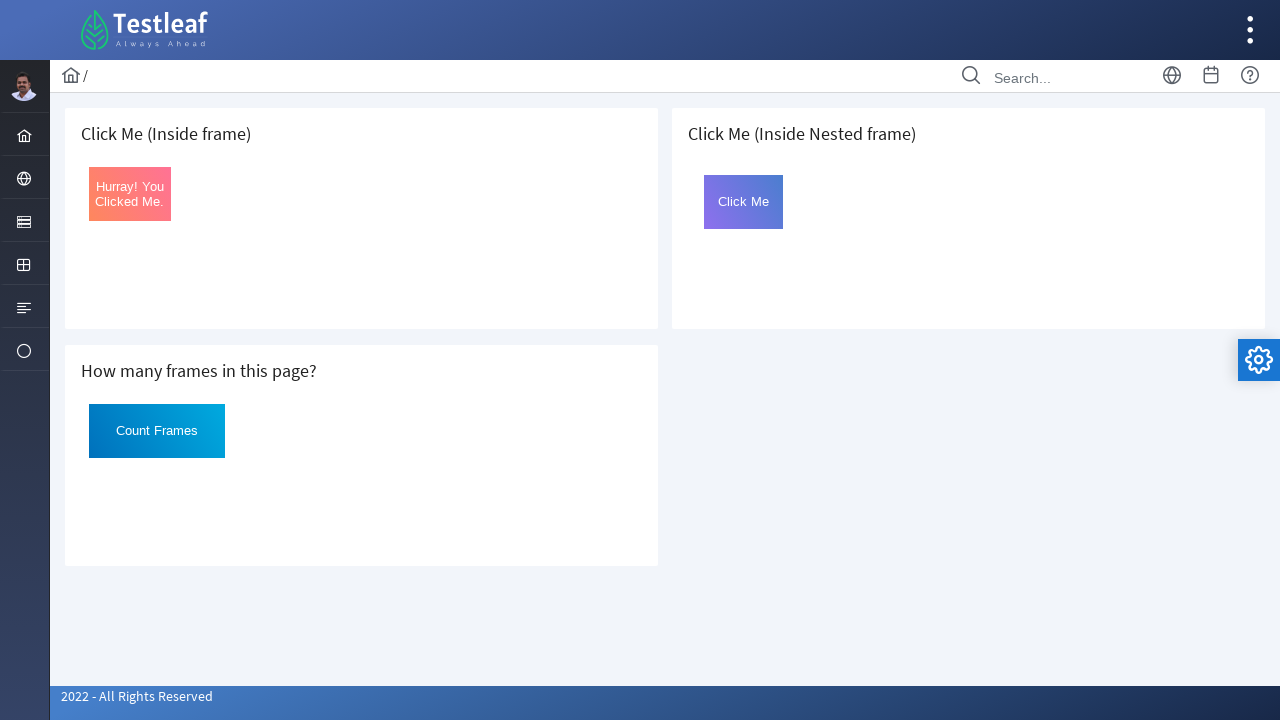

Located third iframe on the page
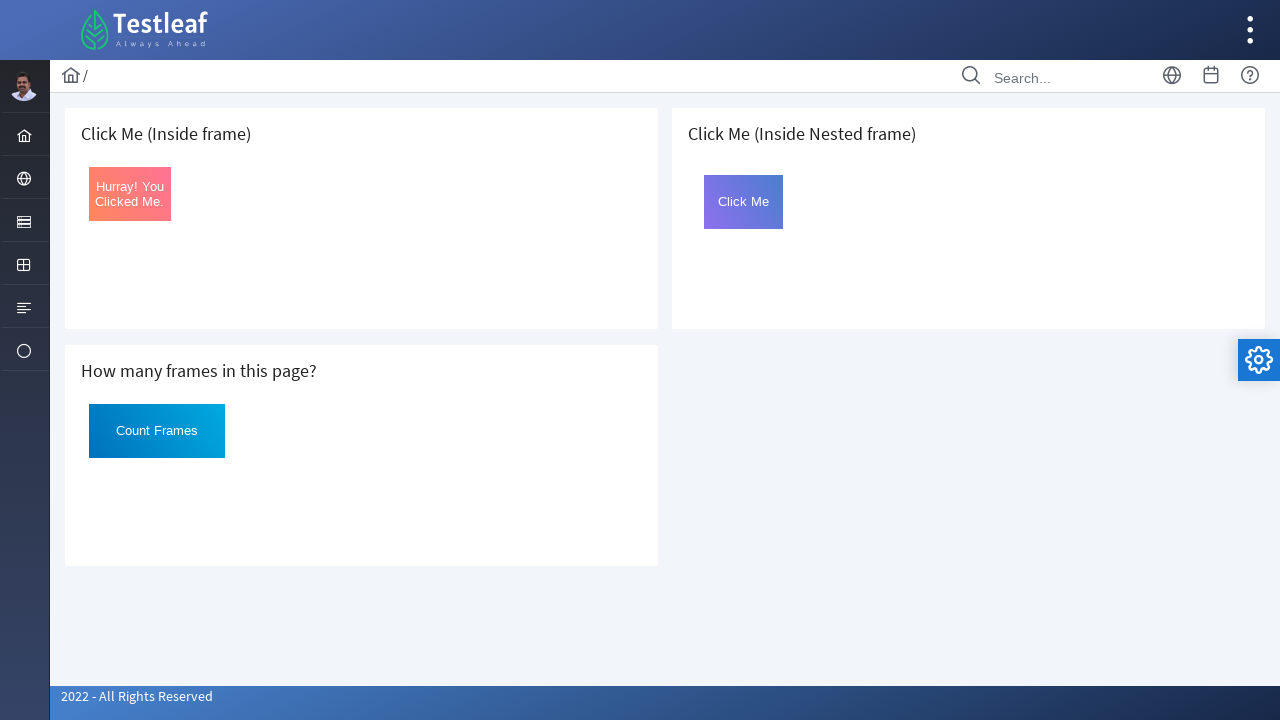

Located nested frame with id 'frame2' inside third iframe
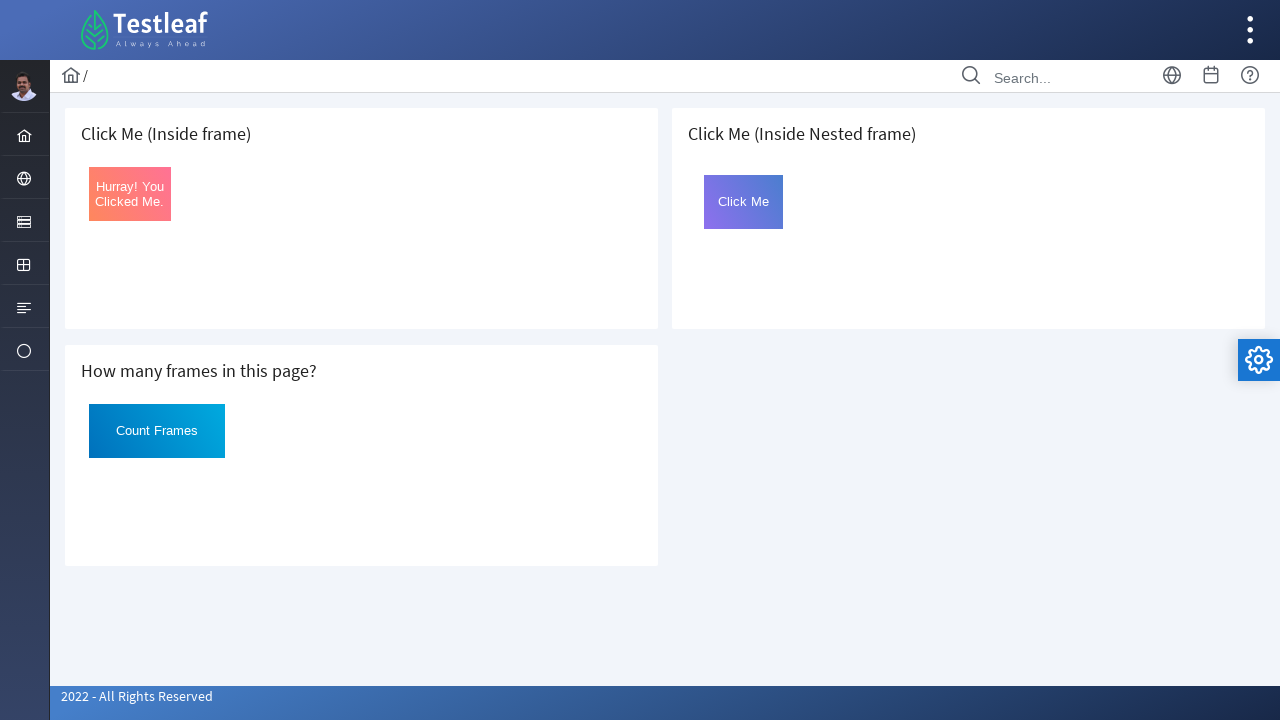

Clicked button in nested frame at (744, 202) on iframe >> nth=2 >> internal:control=enter-frame >> iframe[id='frame2'] >> intern
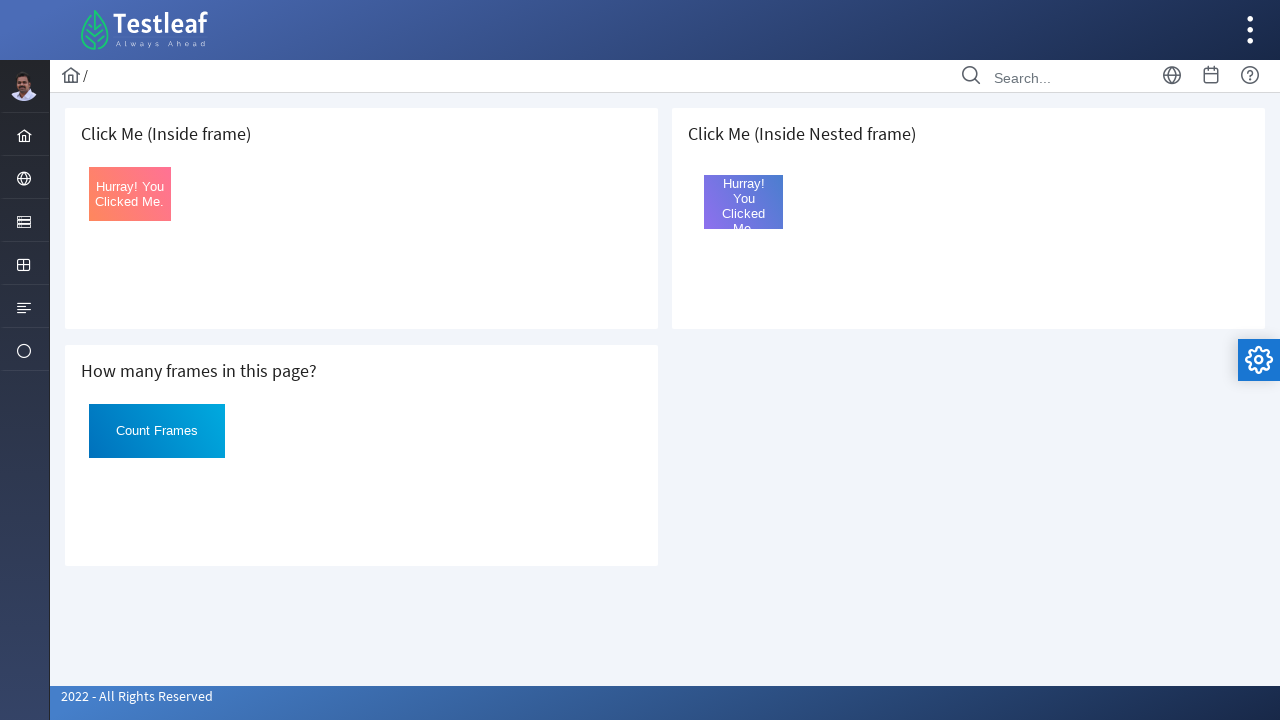

Retrieved button text from nested frame: 'Hurray! You Clicked Me.'
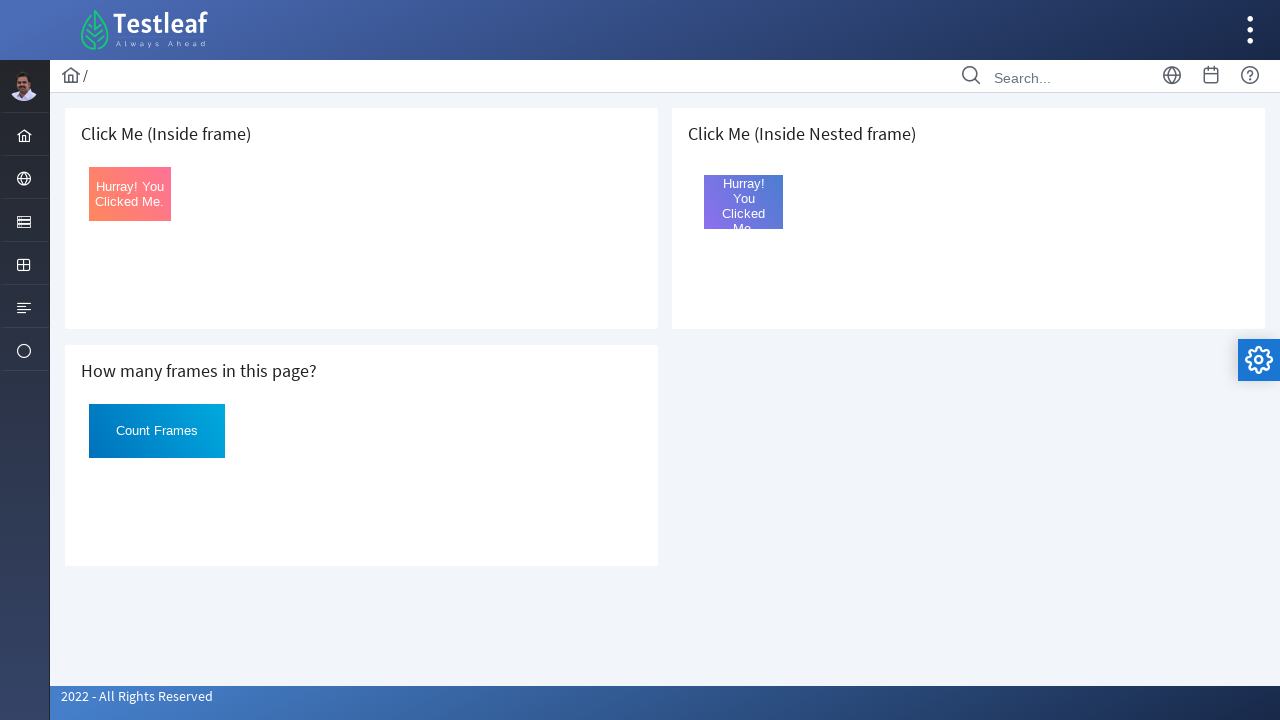

Counted total frames on the page: 3
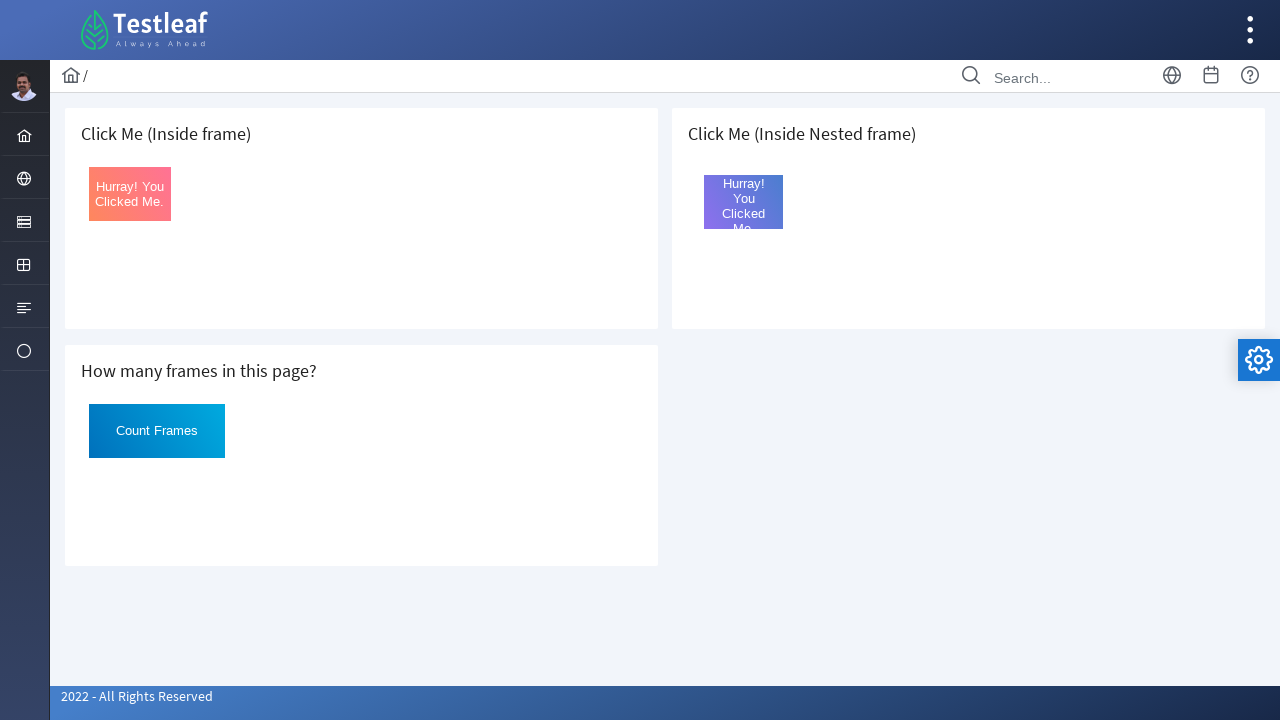

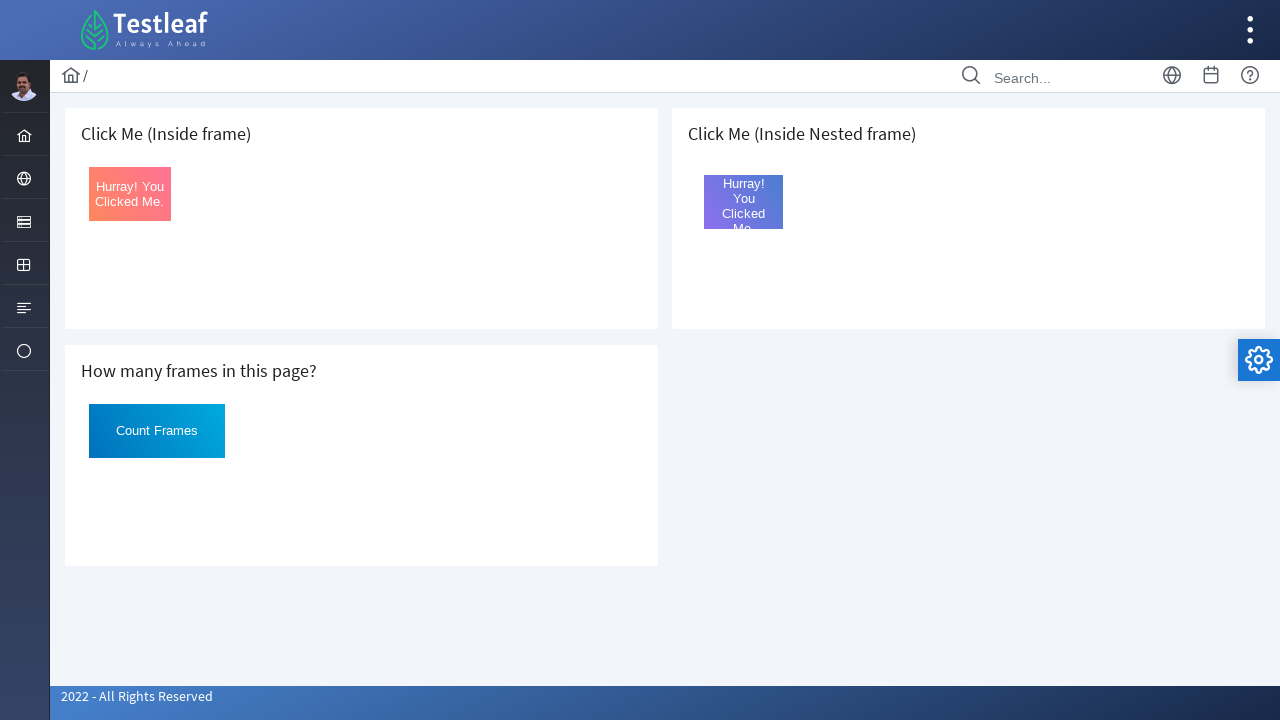